Fills out a practice form with personal information including first name, last name, gender, years of experience, date, profession, continents dropdown, and selenium commands dropdown.

Starting URL: https://www.techlistic.com/p/selenium-practice-form.html

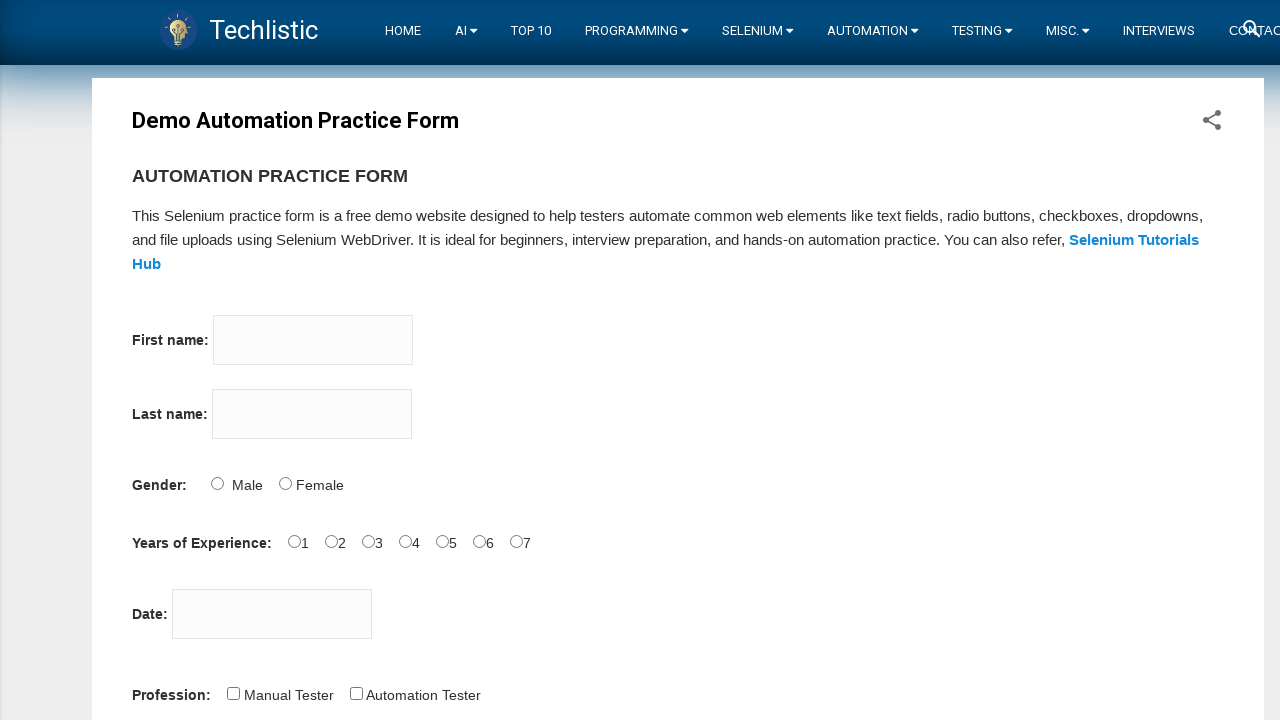

Filled first name field with 'Kuba' on input[name='firstname']
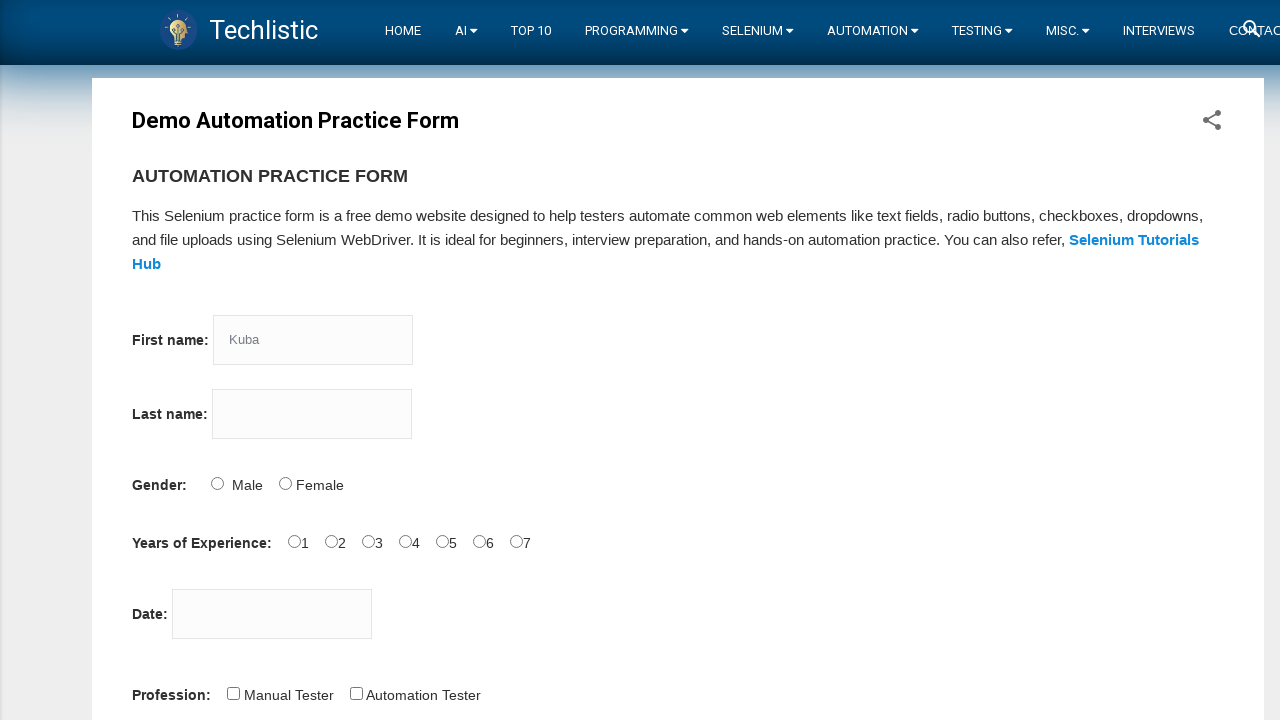

Filled last name field with 'John' on input[name='lastname']
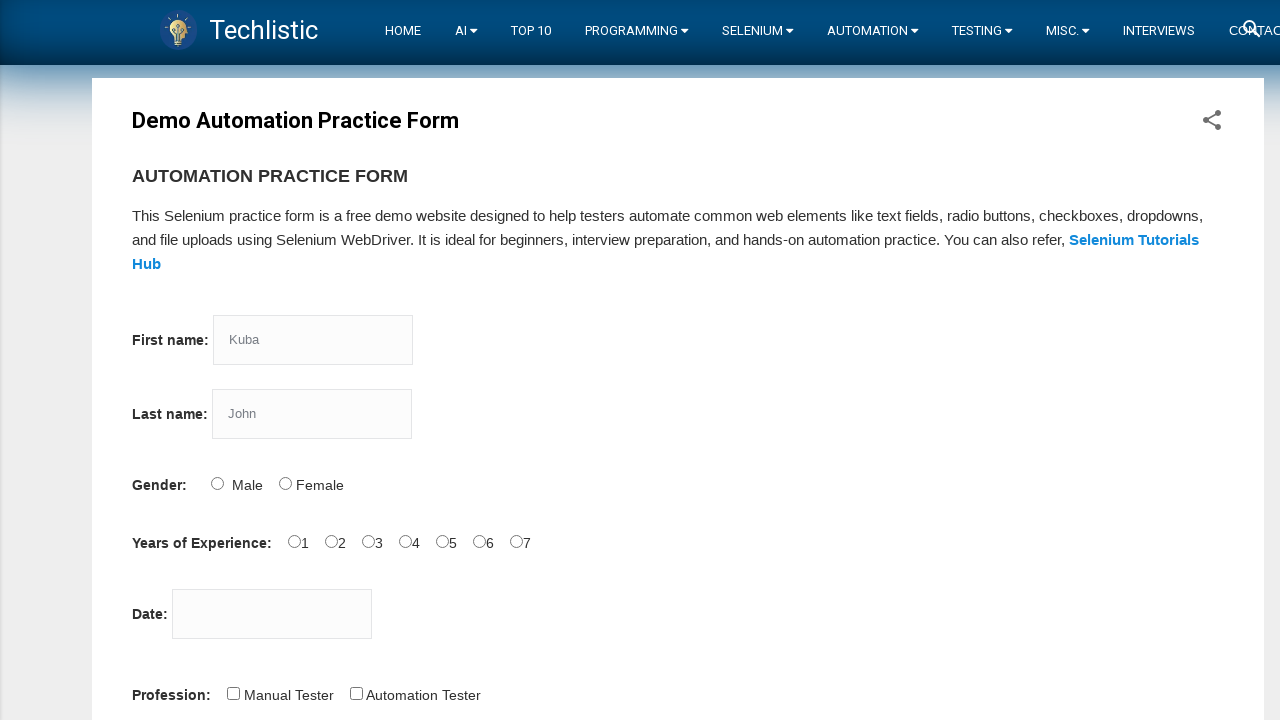

Selected gender: Male at (217, 483) on input[value='Male']
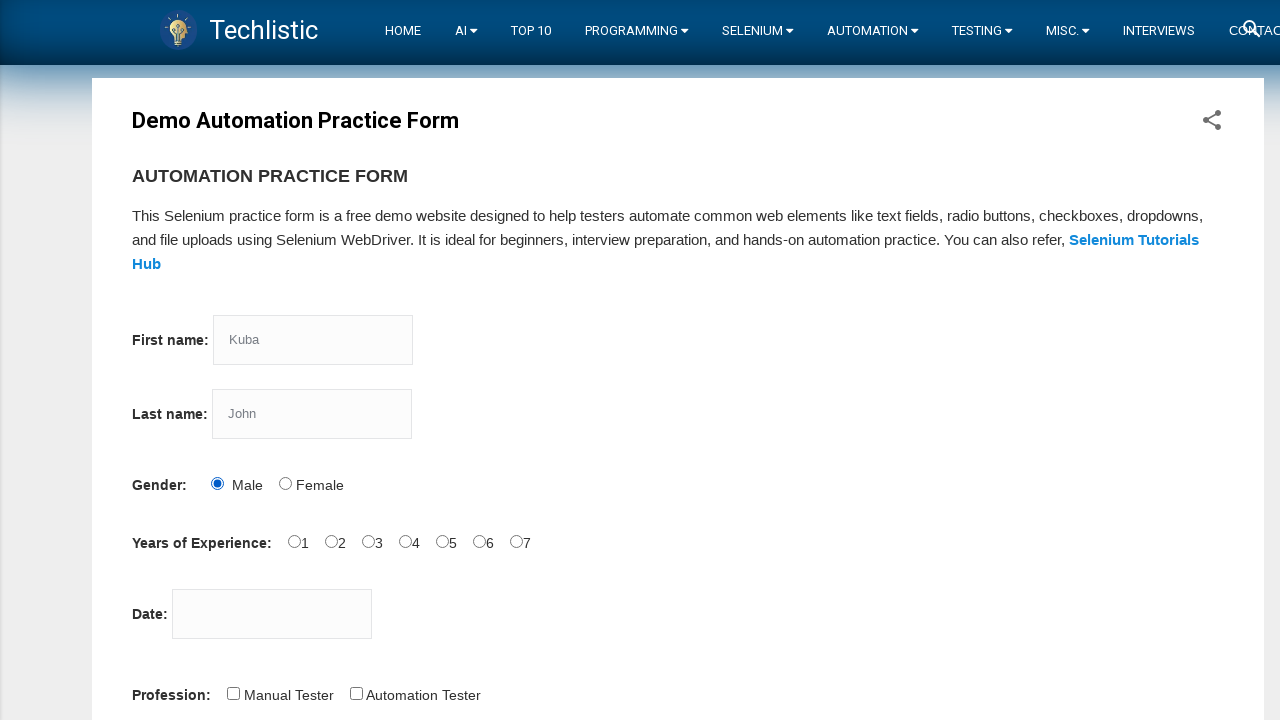

Selected years of experience: 7 at (516, 541) on input[value='7']
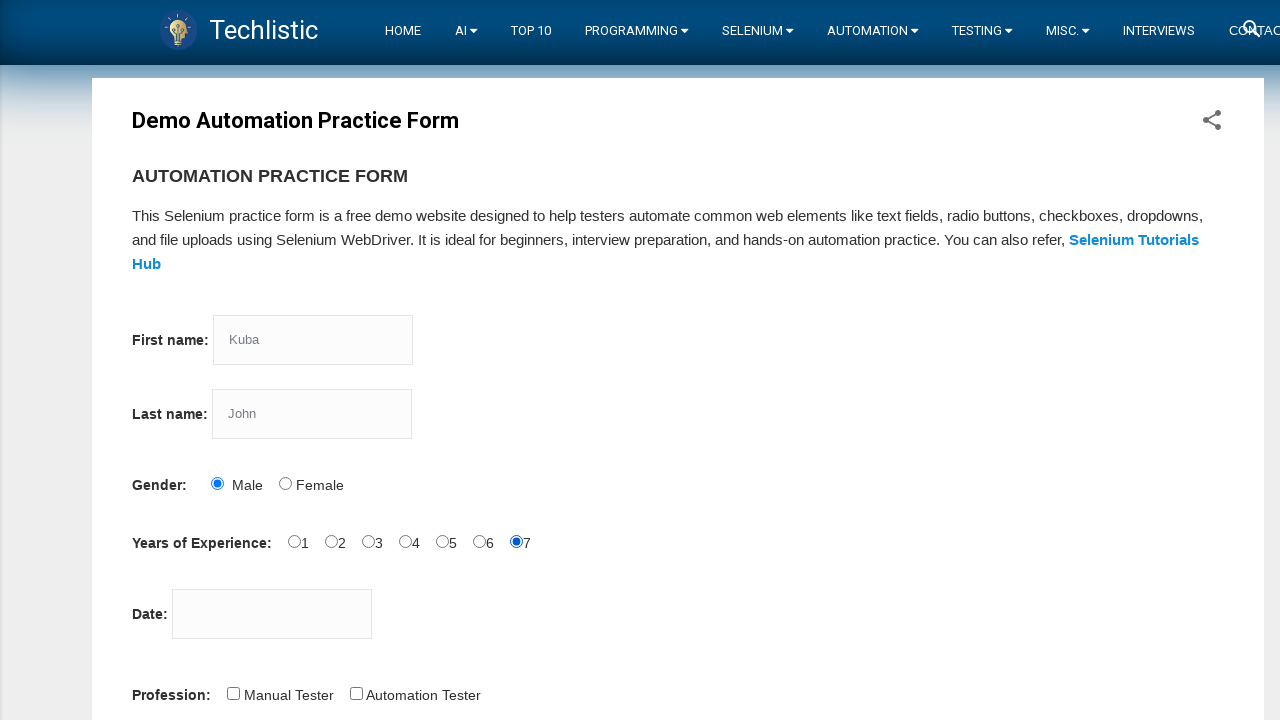

Filled date picker with '12/12/2023' on input#datepicker
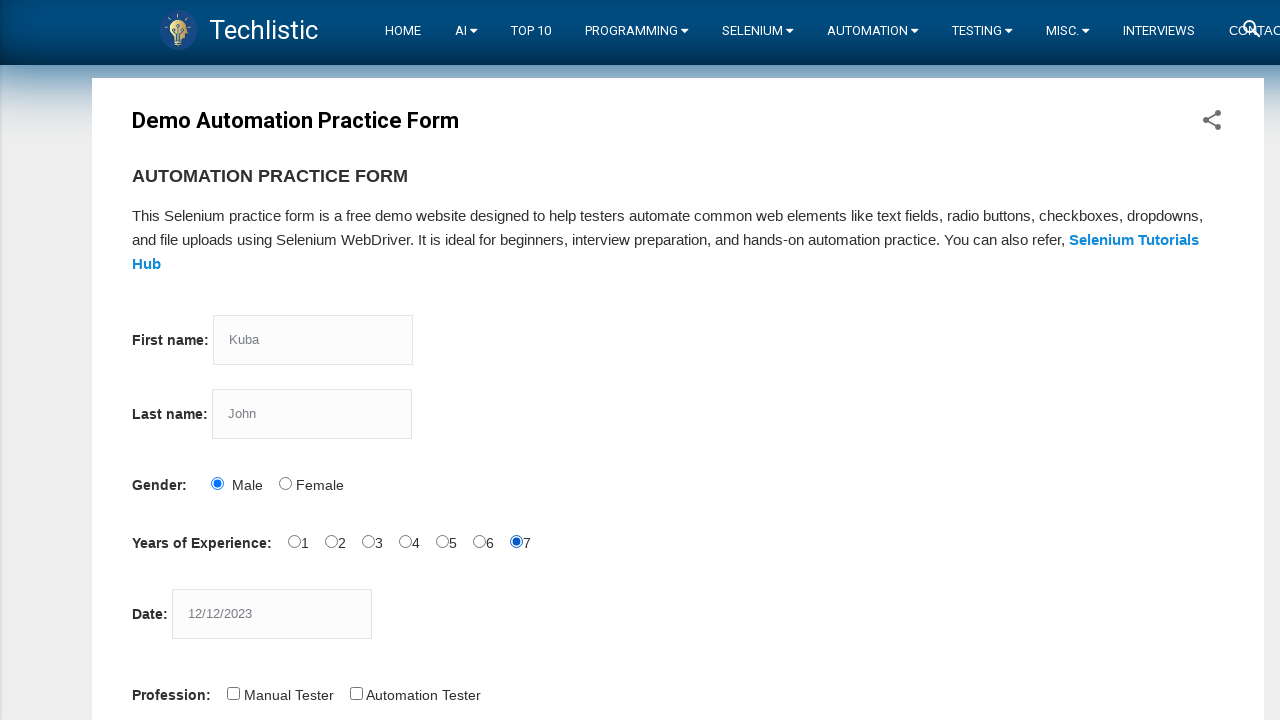

Selected profession: Automation Tester at (356, 693) on #profession-1
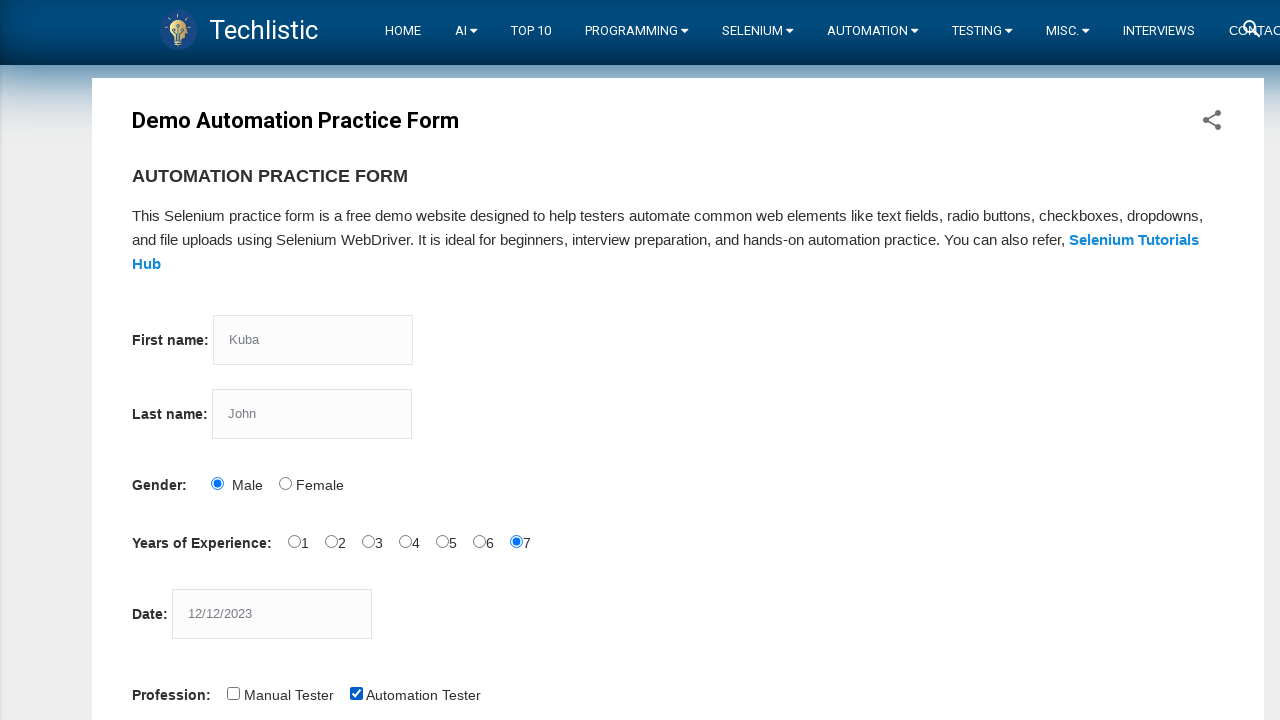

Selected continent: North America on #continents
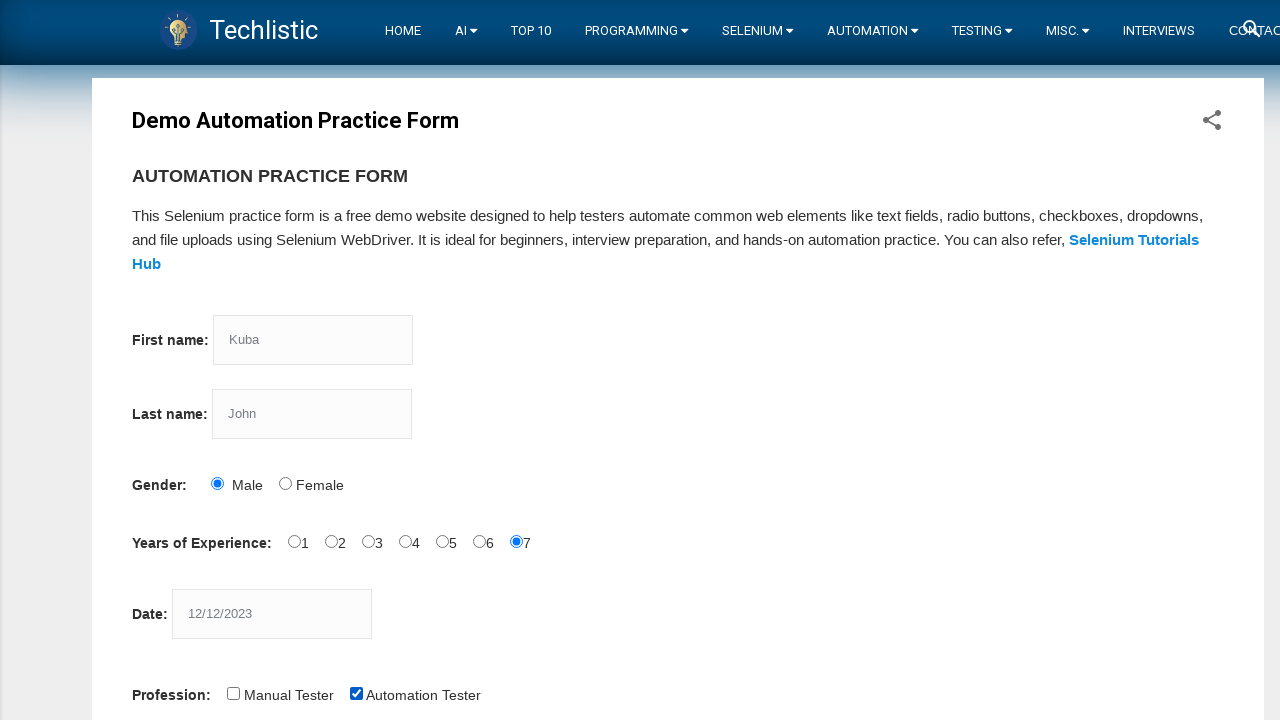

Selected selenium commands: WebElement Commands on #selenium_commands
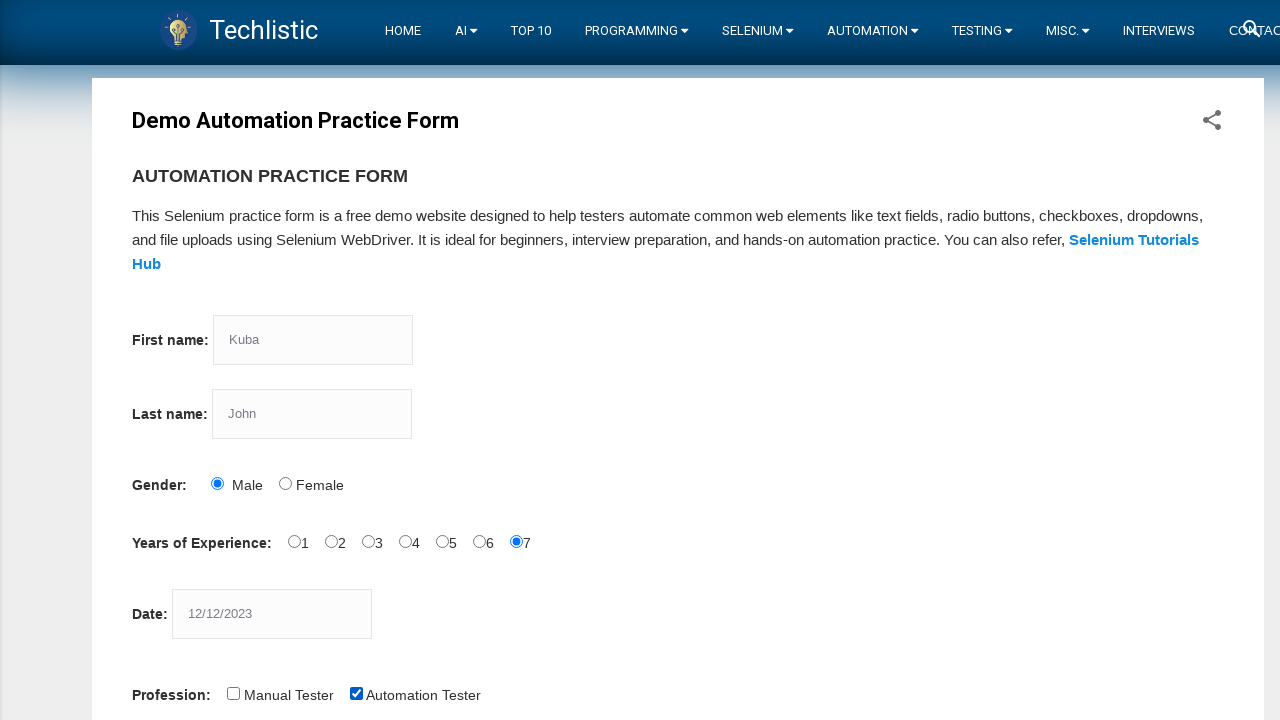

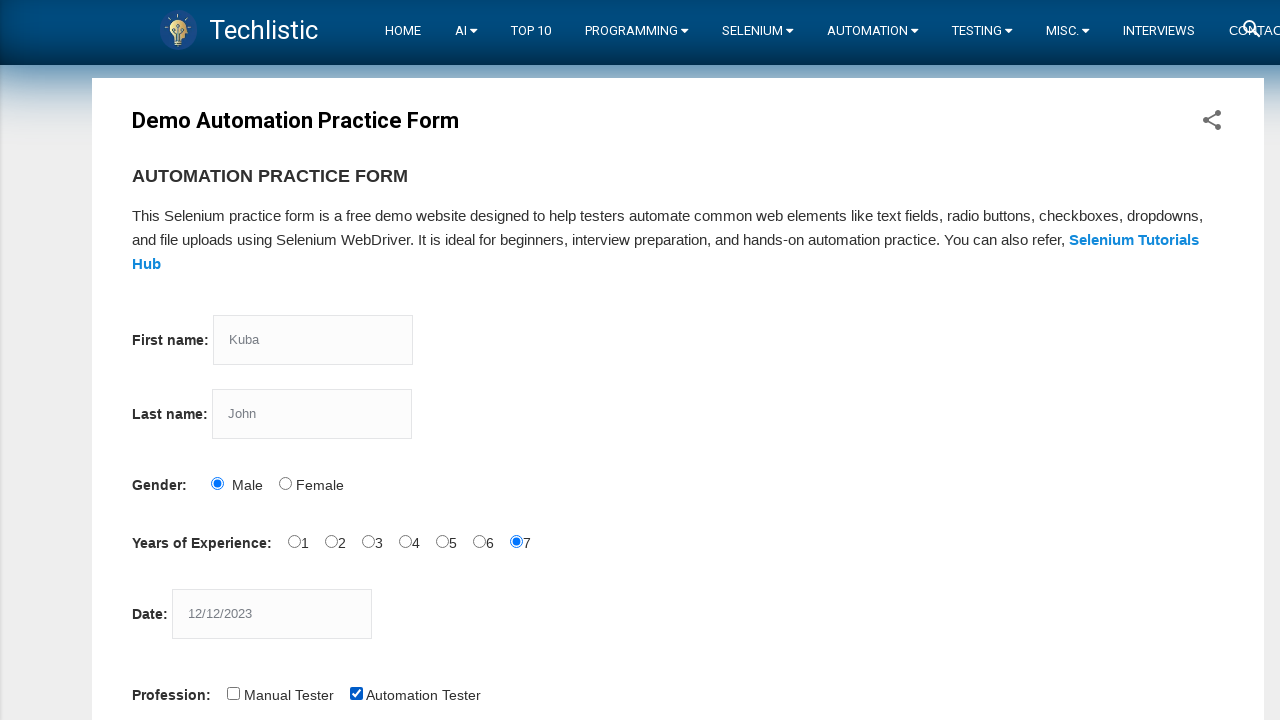